Tests navigation to the Get user media page by clicking the link

Starting URL: https://bonigarcia.dev/selenium-webdriver-java/

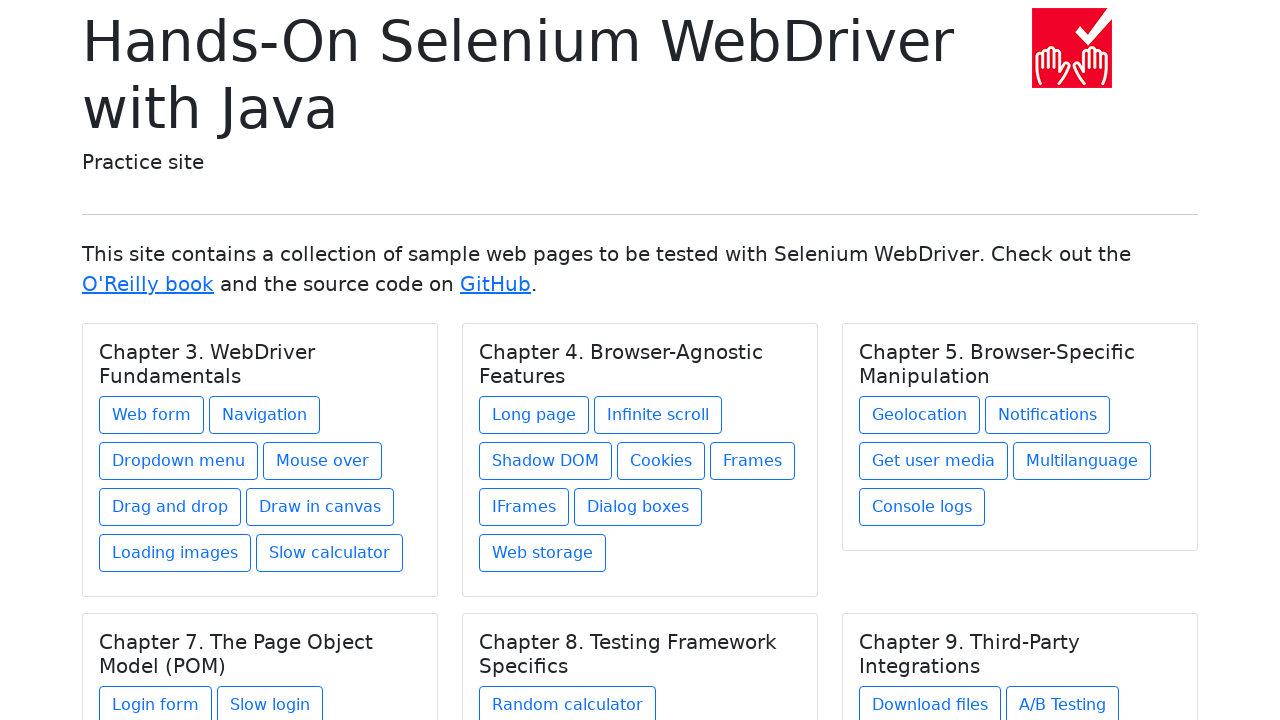

Clicked on the Get user media link in Chapter 5 section at (934, 461) on xpath=//div[@class='card-body']/h5[text()='Chapter 5. Browser-Specific Manipulat
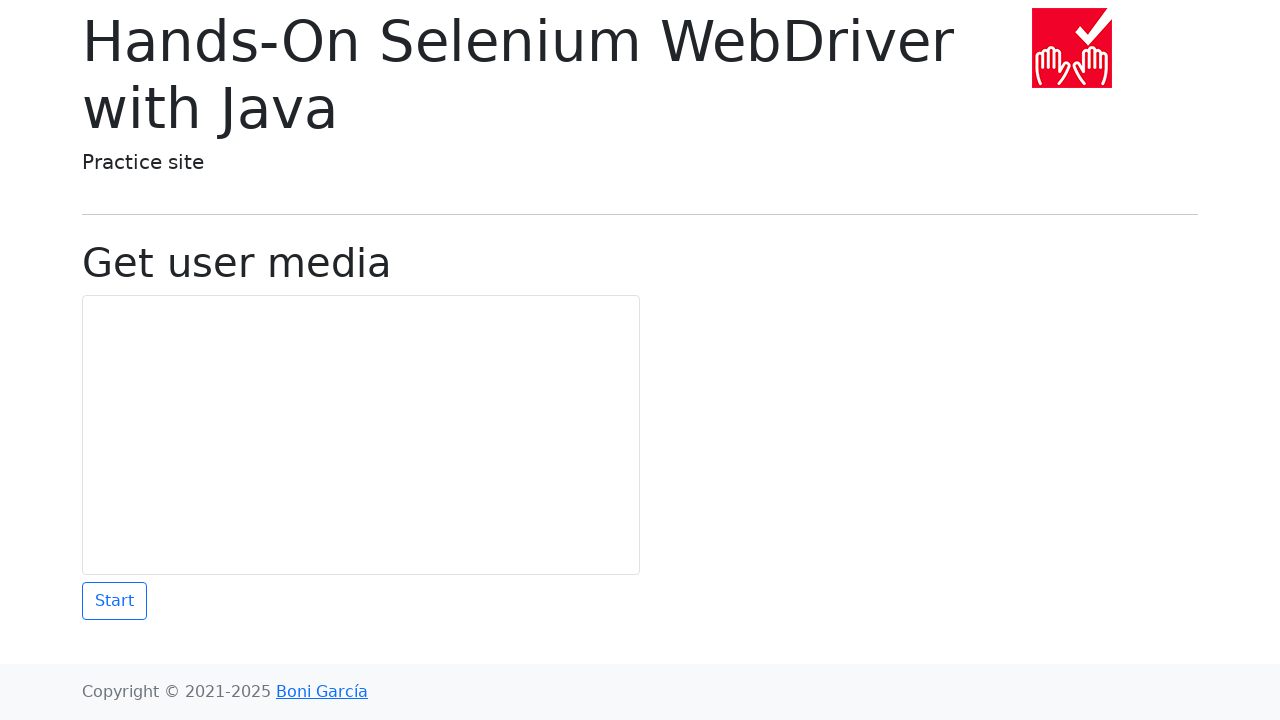

Get user media page loaded - page title element visible
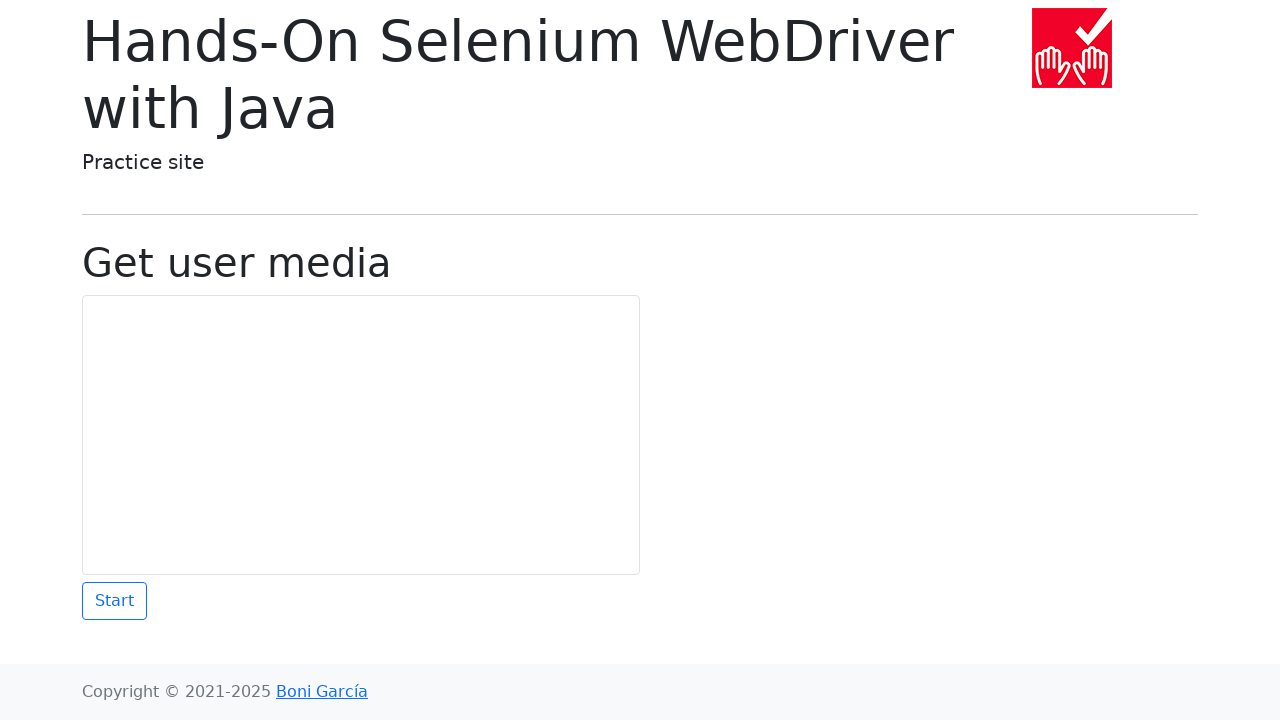

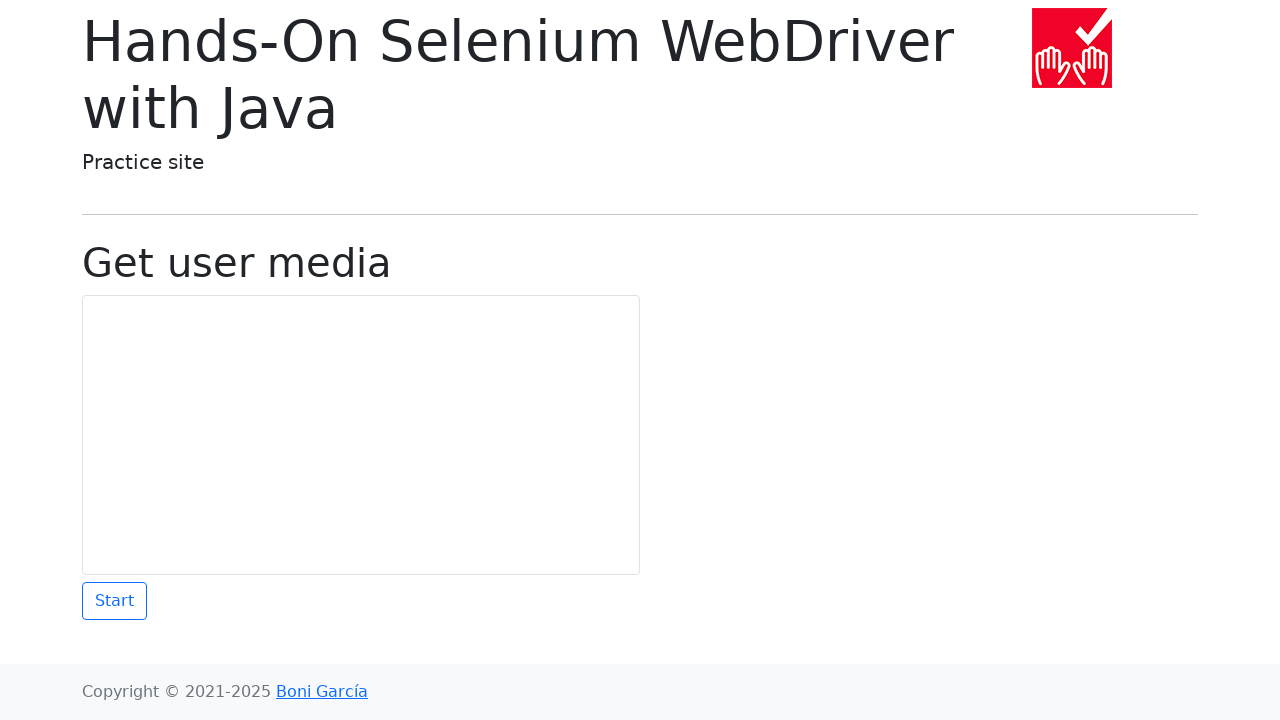